Navigates to France COVID-19 dashboard and waits for counter to load

Starting URL: https://dashboard.covid19.data.gouv.fr/suivi-des-tests?location=FRA

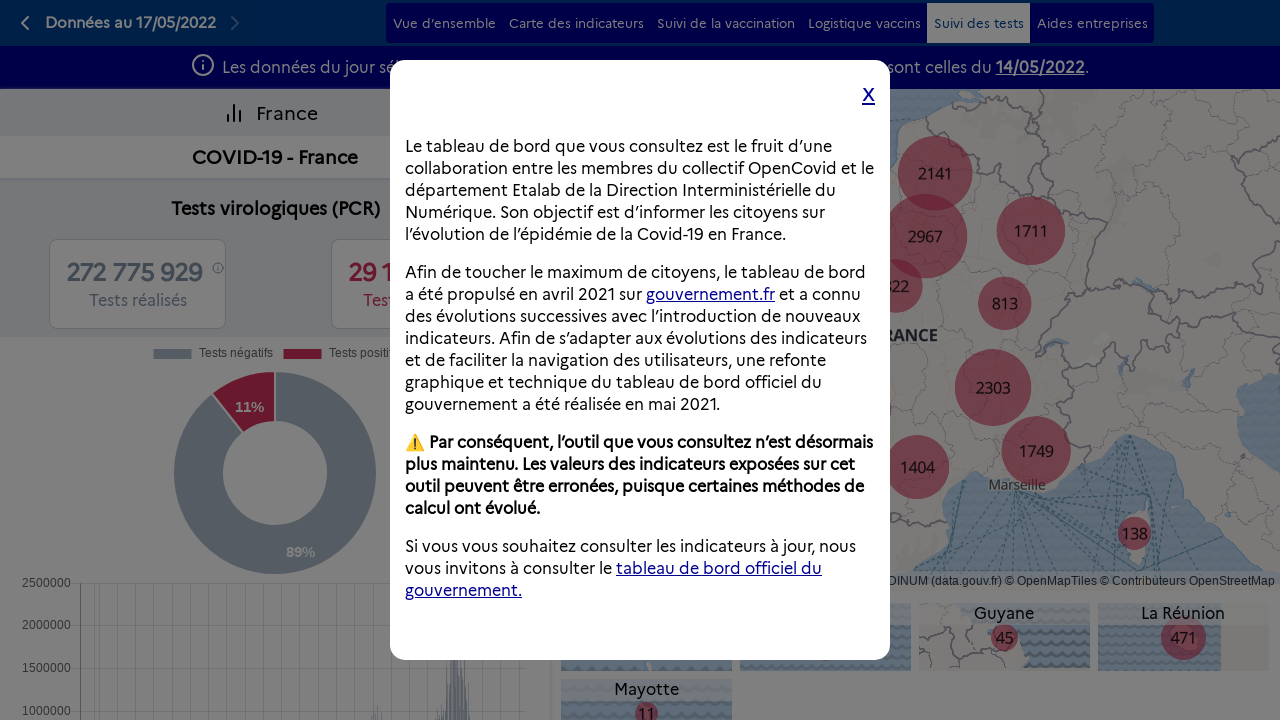

Navigated to France COVID-19 dashboard test tracking page
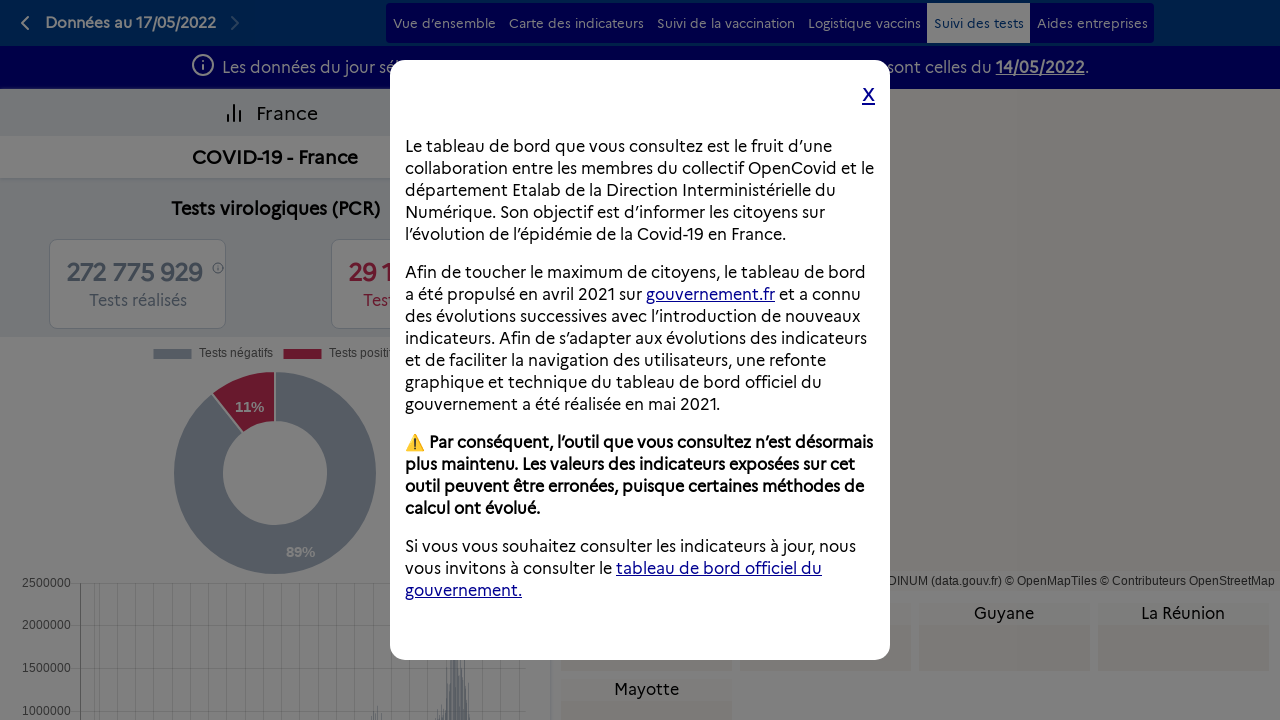

Counter element loaded and became visible
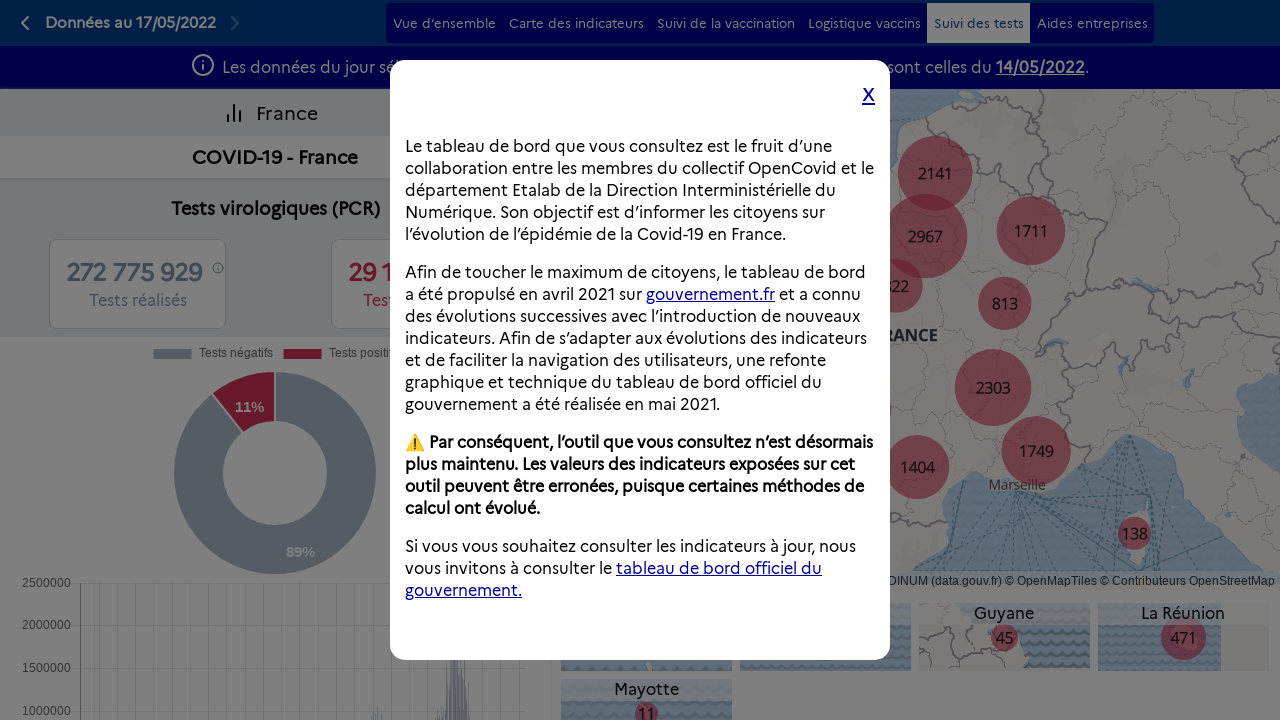

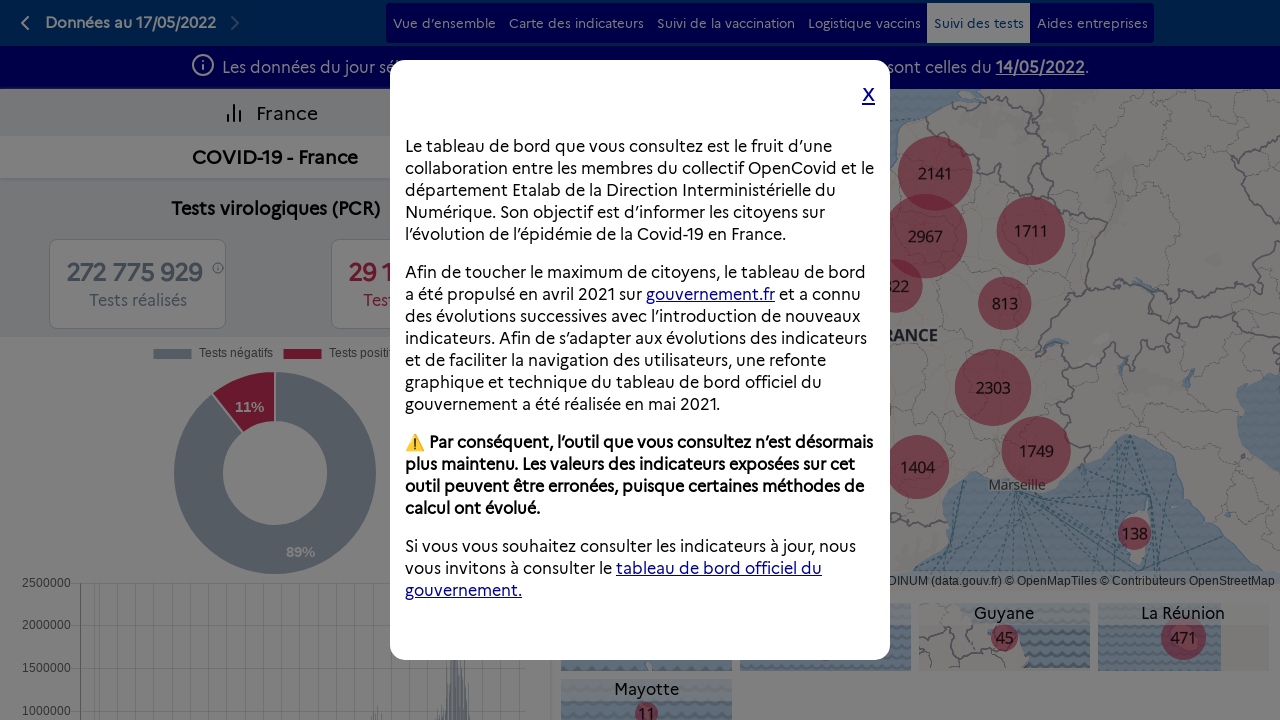